Tests click events on a practice automation page by clicking various animal buttons (cat, pig, dog, cow) and verifying that each click updates the demo text with the corresponding animal sound.

Starting URL: https://practice-automation.com/click-events/

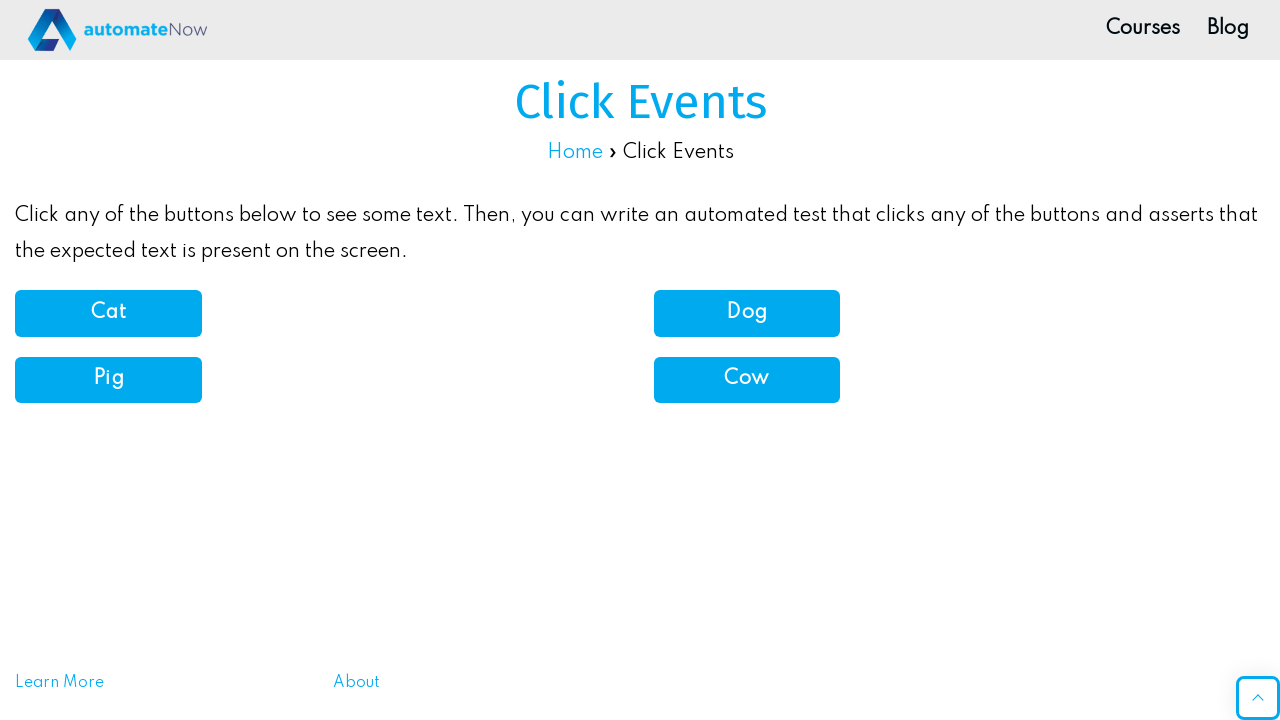

Located page title element
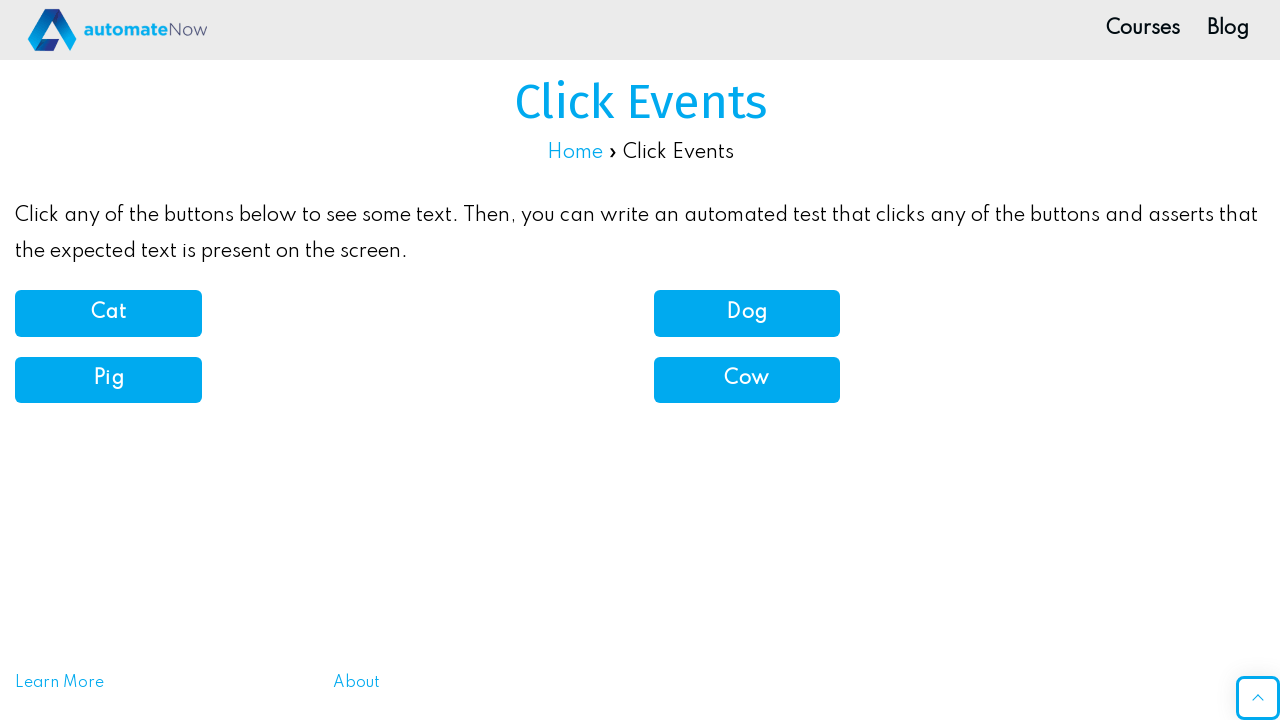

Verified page title is 'Click Events'
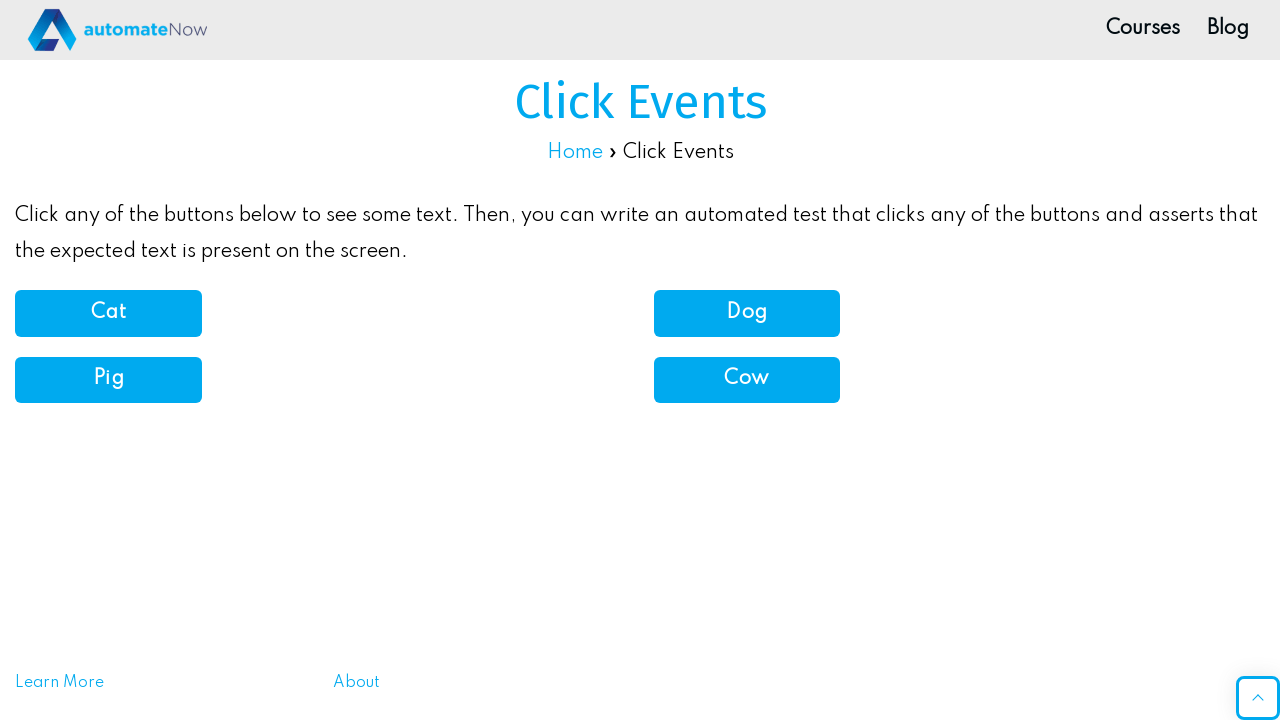

Located Home link
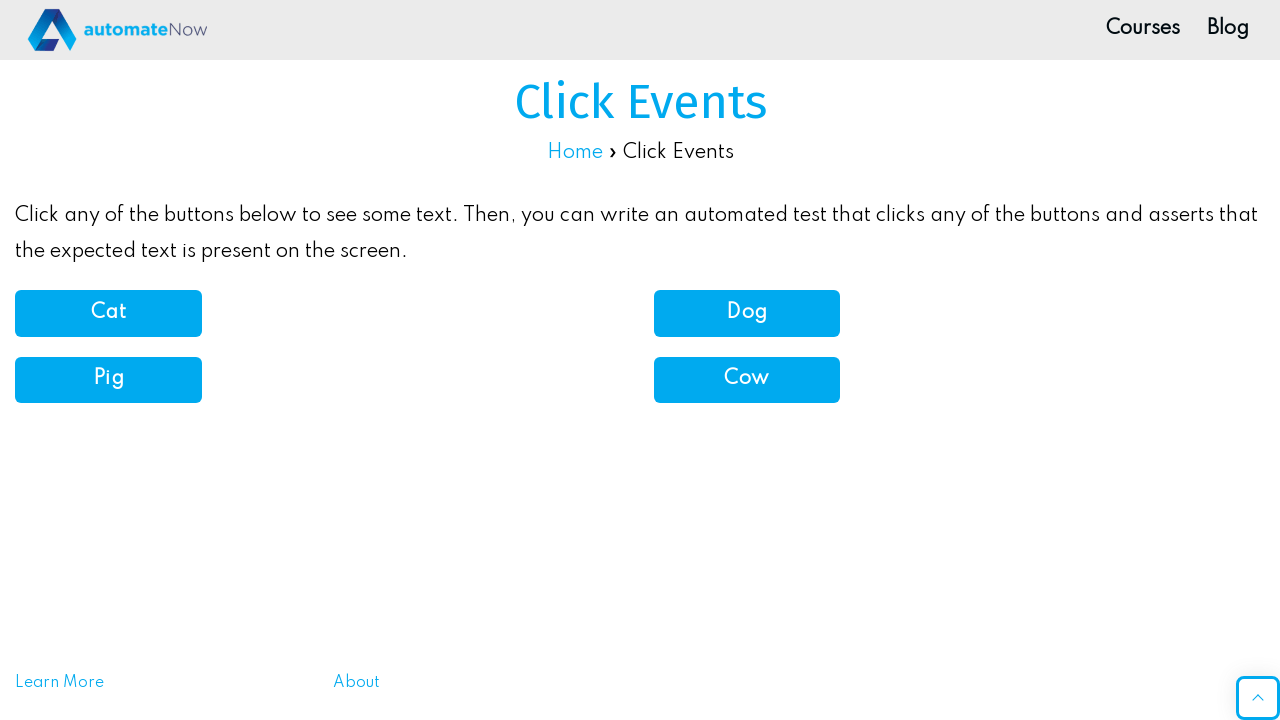

Verified Home link text is 'Home'
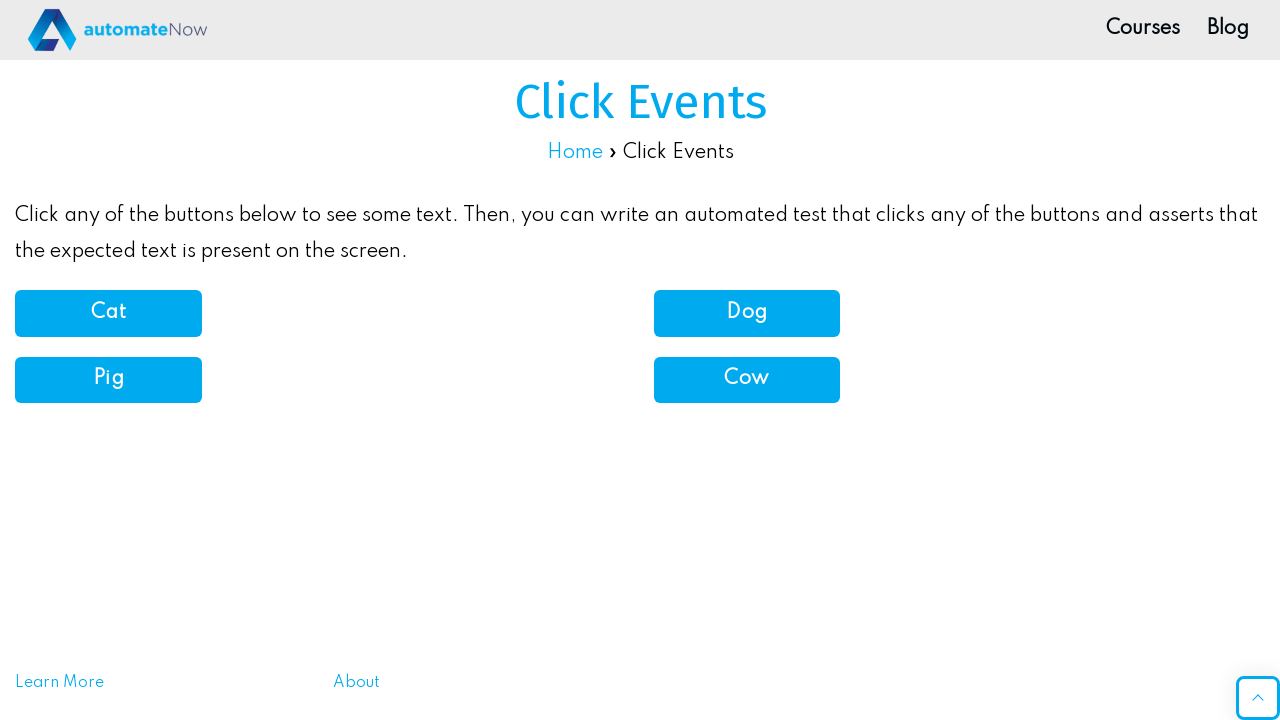

Clicked cat button at (108, 313) on xpath=//article[@id='post-3145']/div/div[3]/div/div/div/div/button/b
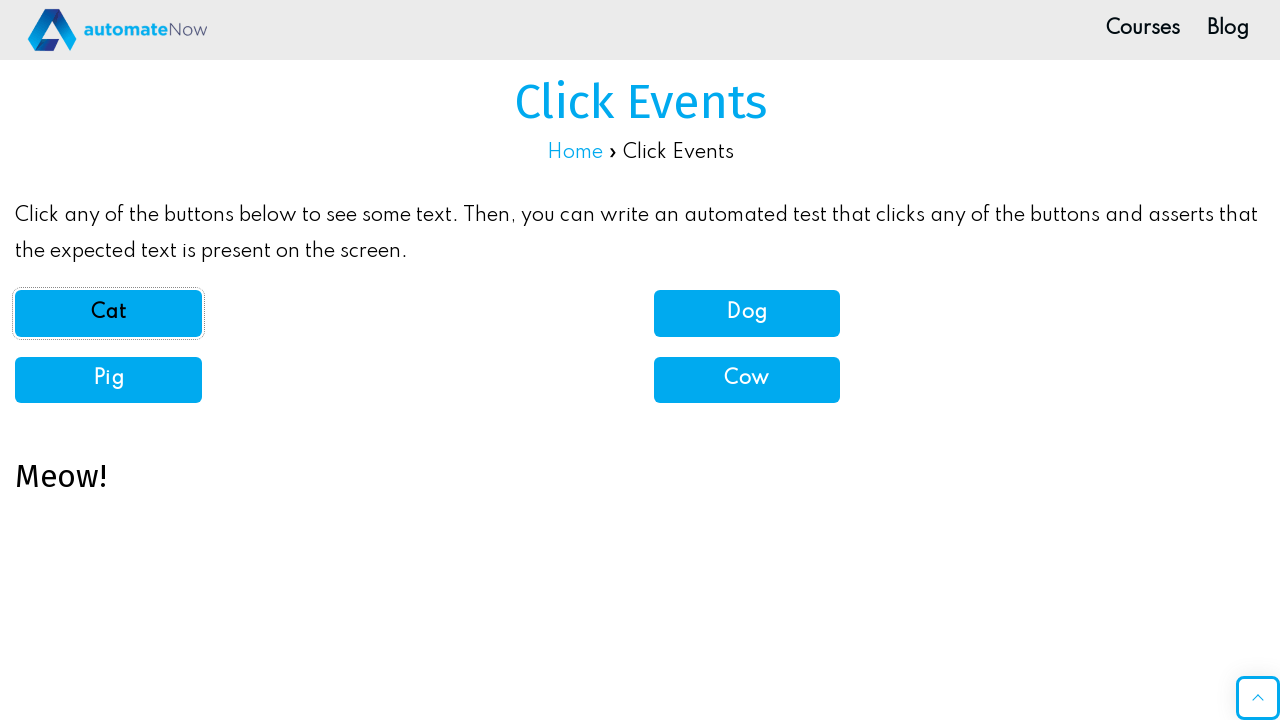

Located demo text element
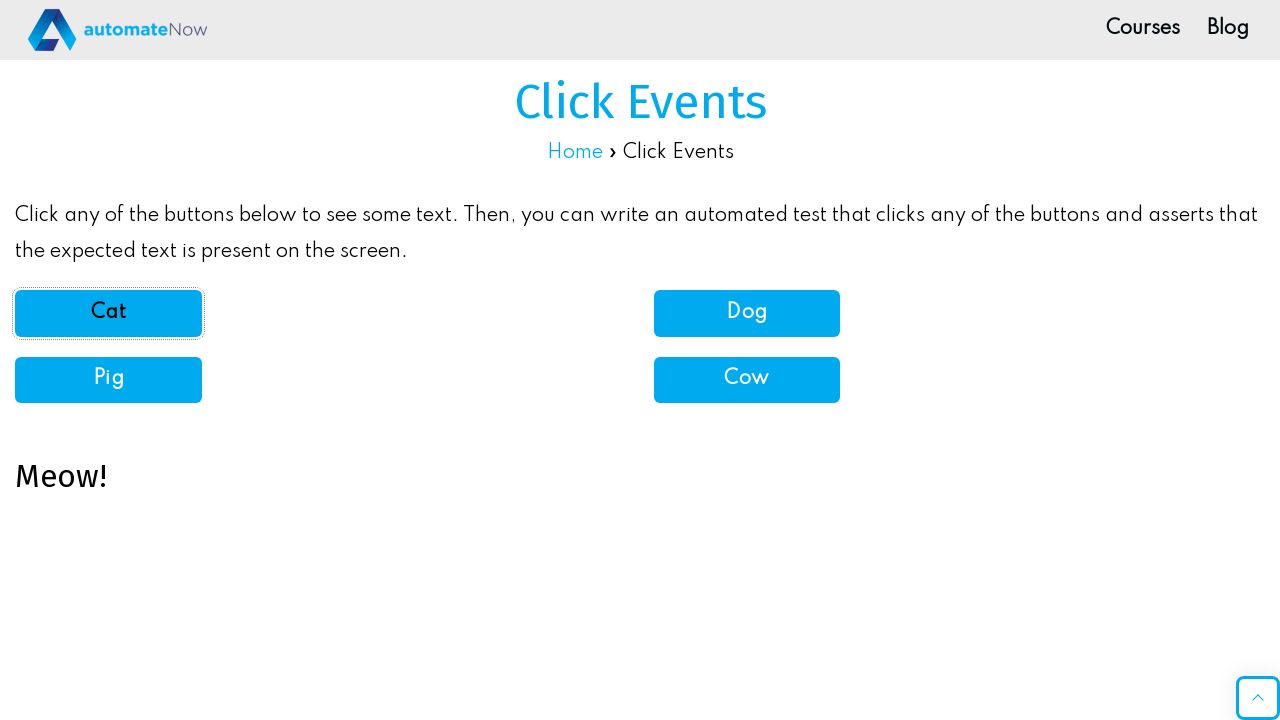

Verified cat button displays 'Meow!' sound
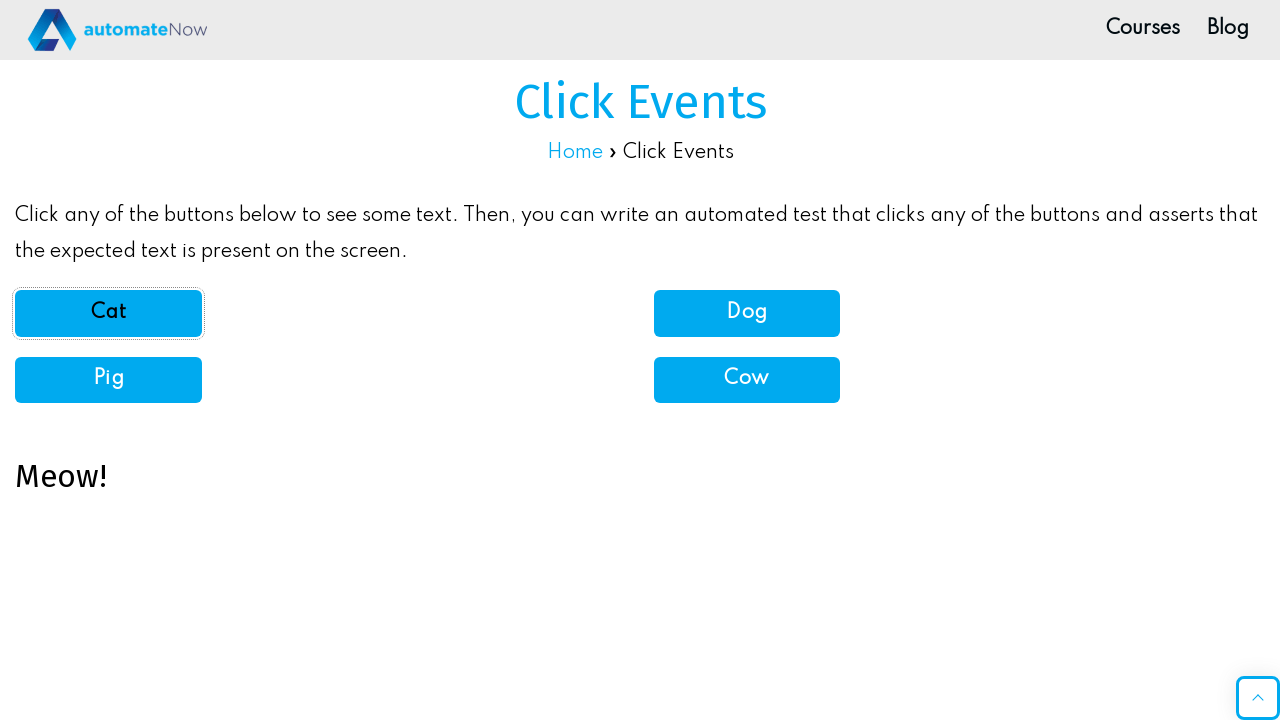

Clicked pig button at (108, 380) on xpath=//button[@onclick='pigSound()']
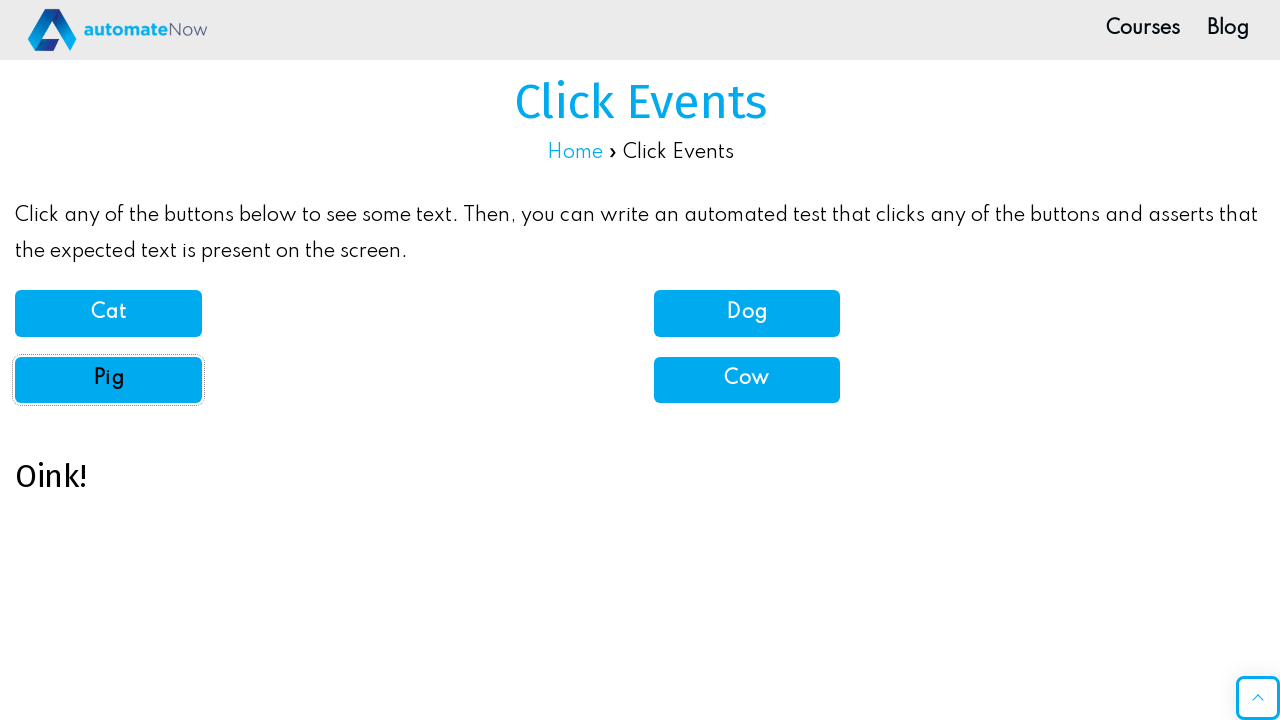

Verified pig button displays 'Oink!' sound
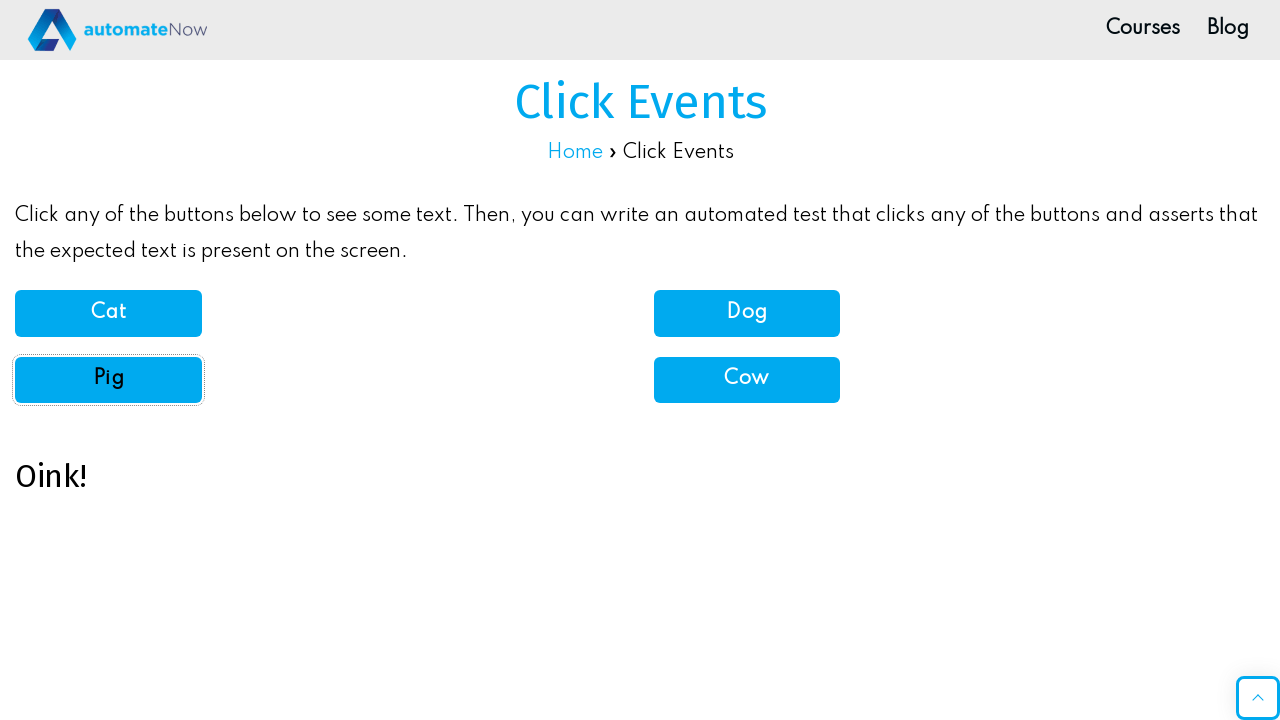

Clicked dog button at (747, 313) on xpath=//article[@id='post-3145']/div/div[3]/div/div/div/div[2]/button/b
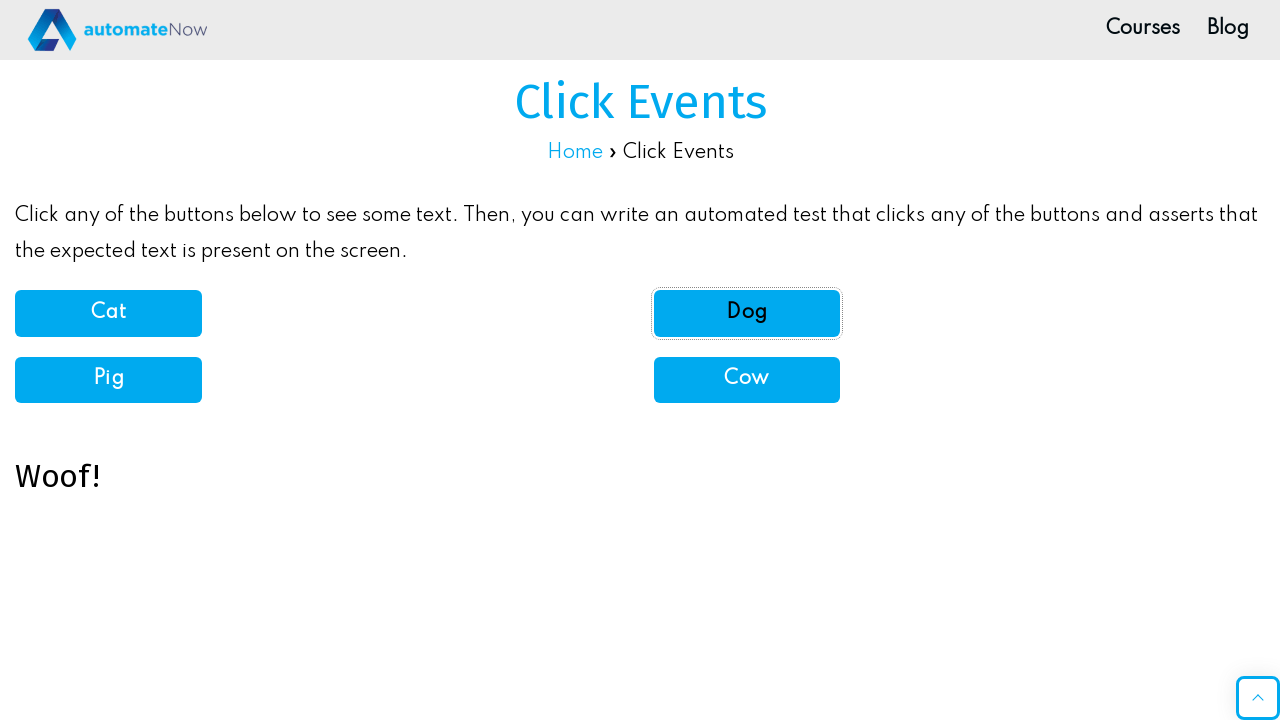

Verified dog button displays 'Woof!' sound
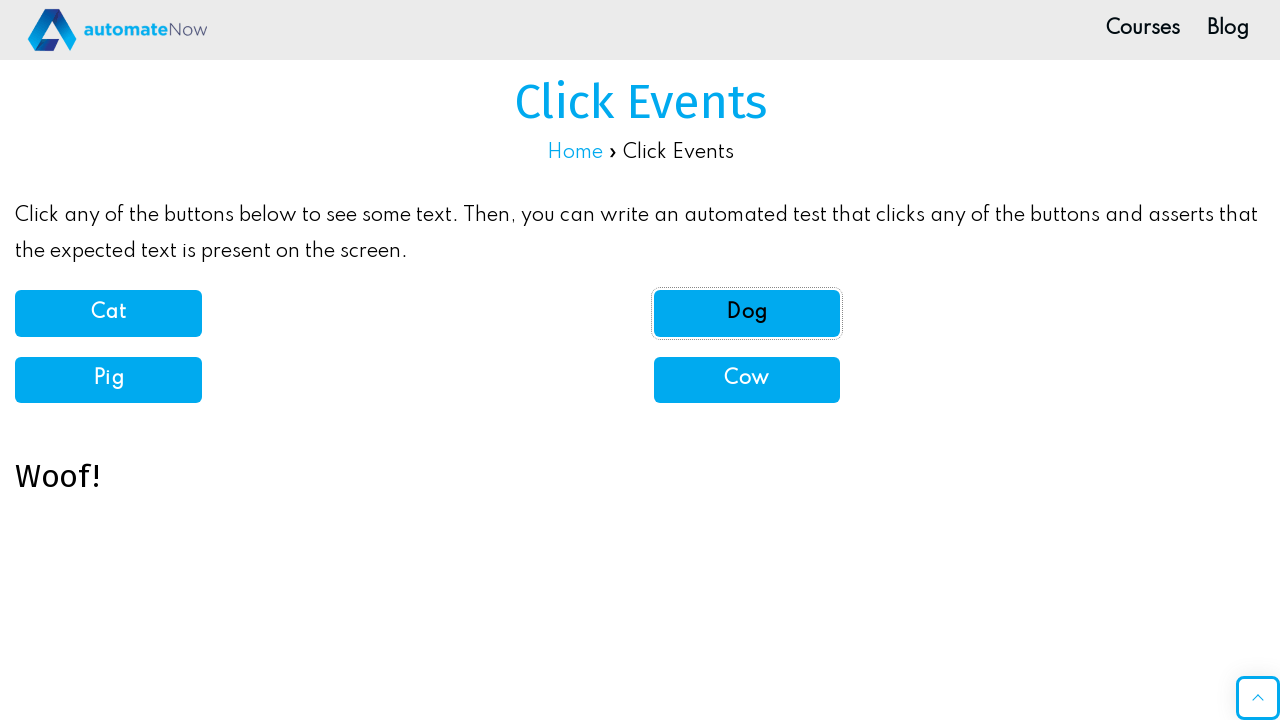

Clicked cow button at (747, 379) on xpath=//article[@id='post-3145']/div/div[5]/div[2]/button/b
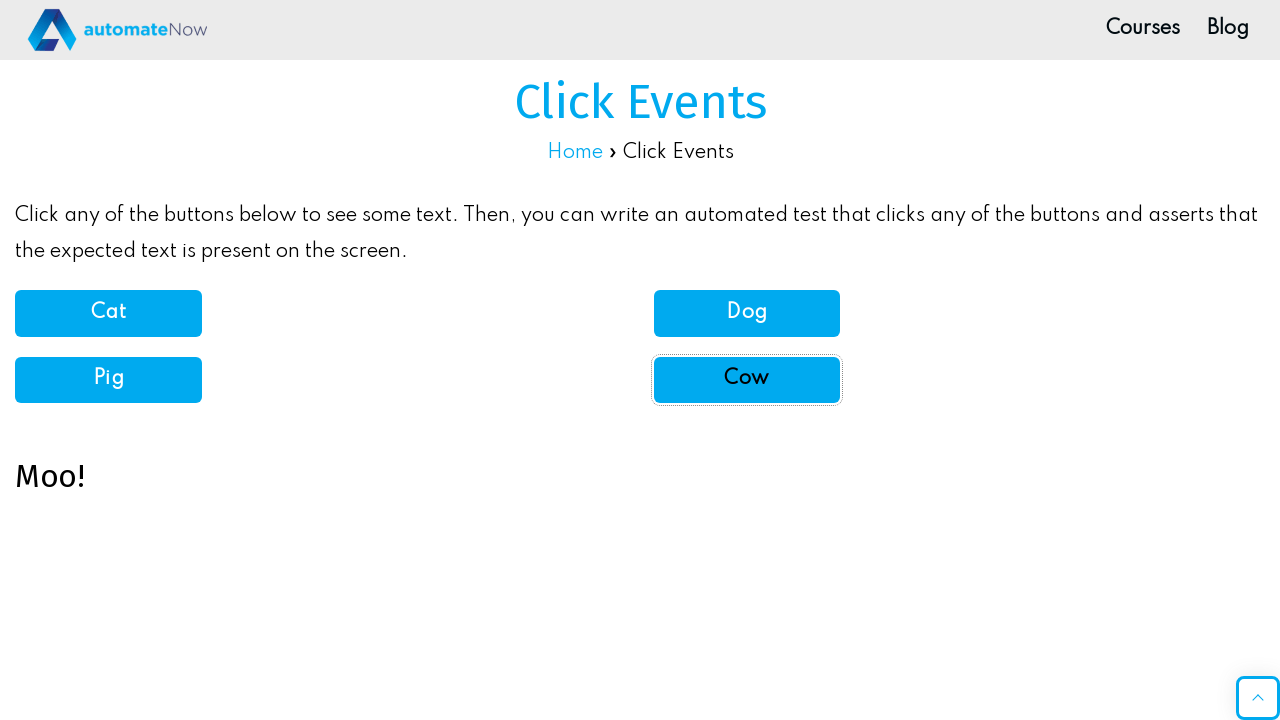

Verified cow button displays 'Moo!' sound
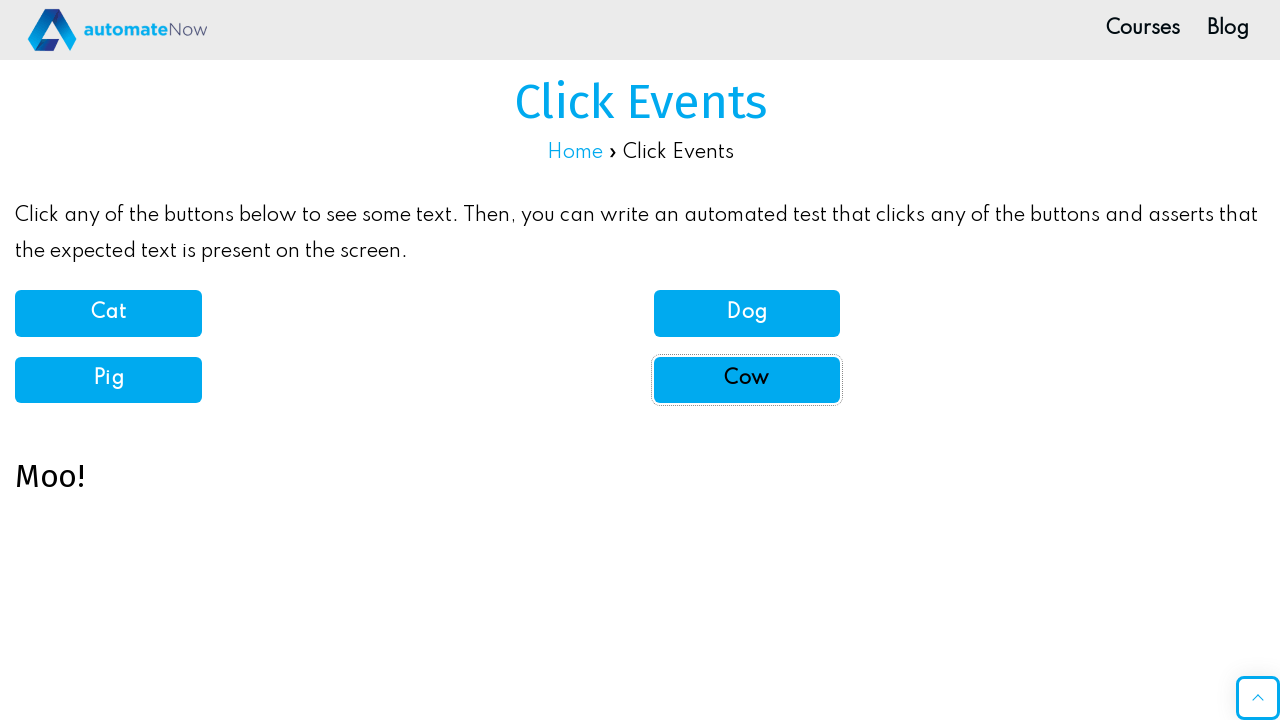

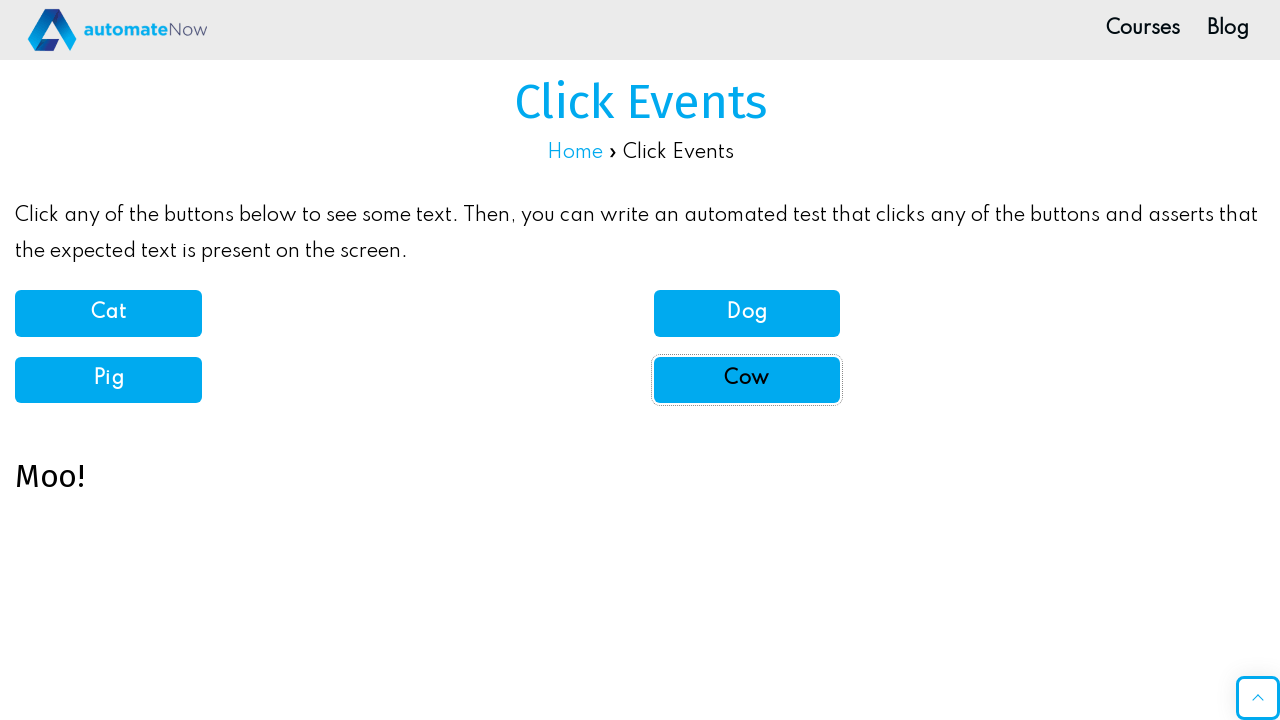